Navigates to OrangeHRM trial form and selects a country from the dropdown menu without using Select class

Starting URL: https://www.orangehrm.com/orangehrm-30-day-trial/

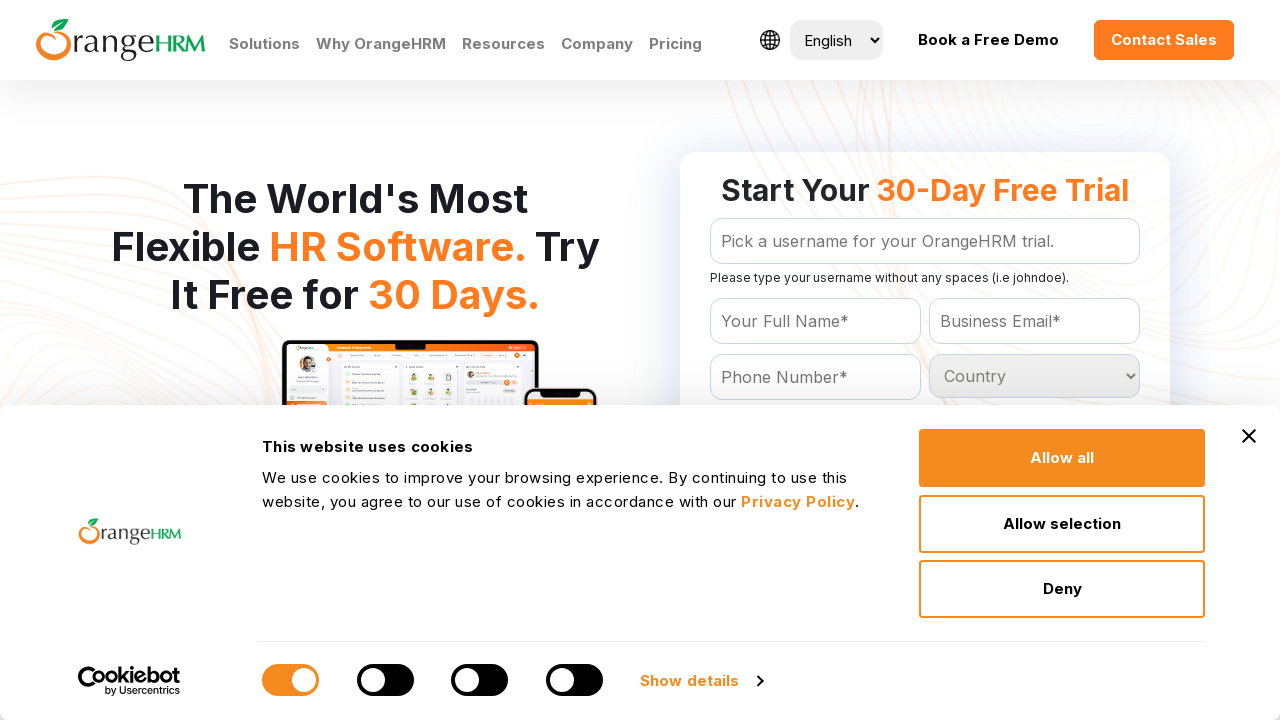

Retrieved all country dropdown options
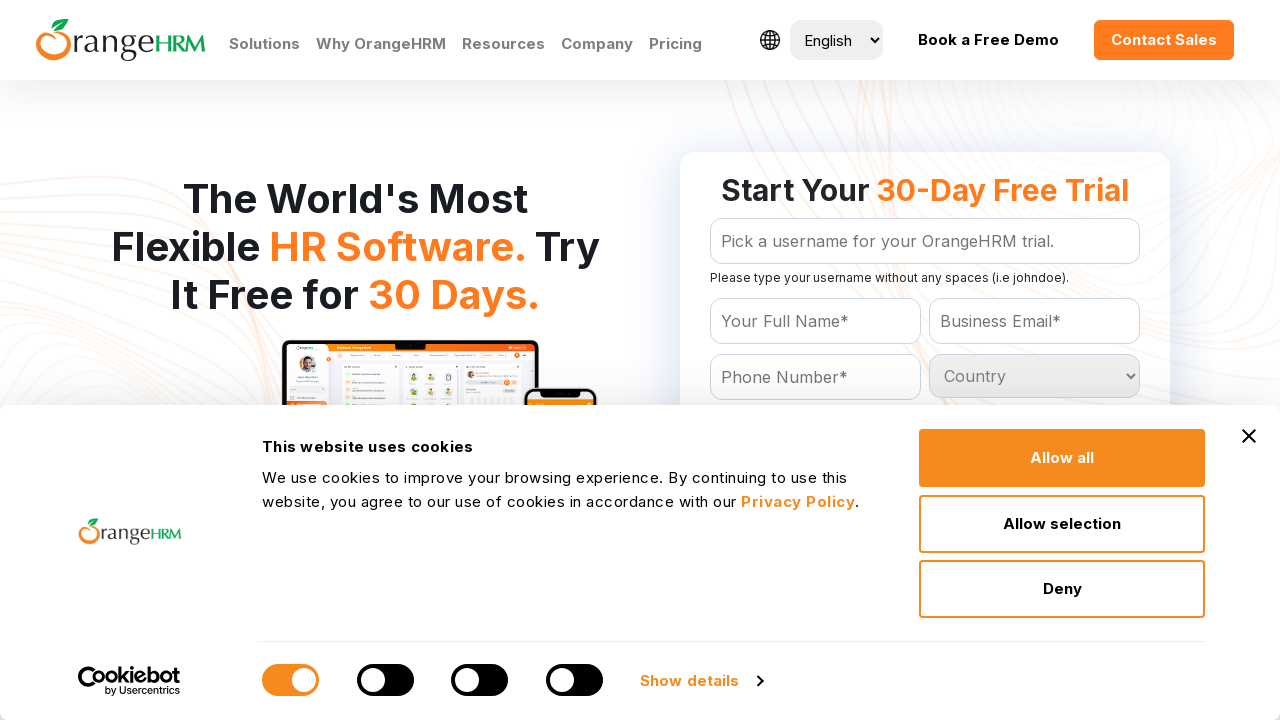

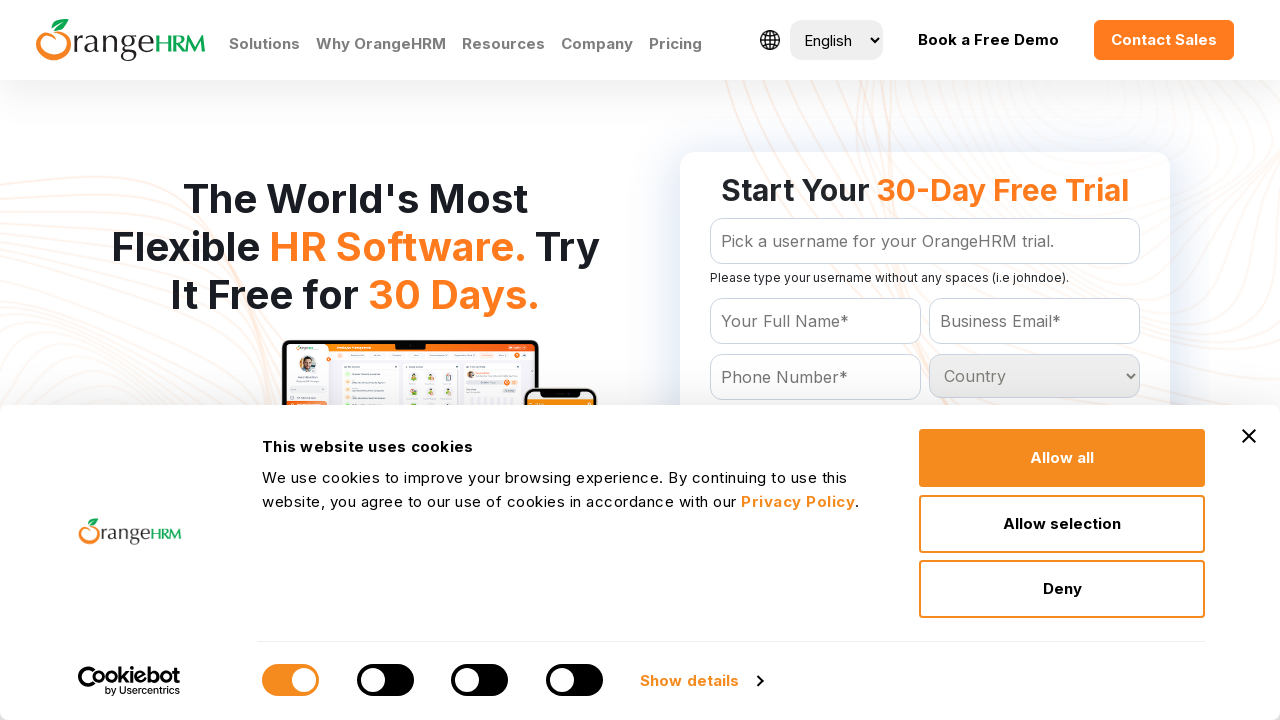